Tests a static currency dropdown by verifying its options (INR, AED, USD) and selecting values using different methods: by index, by visible text, and by value.

Starting URL: https://rahulshettyacademy.com/dropdownsPractise/

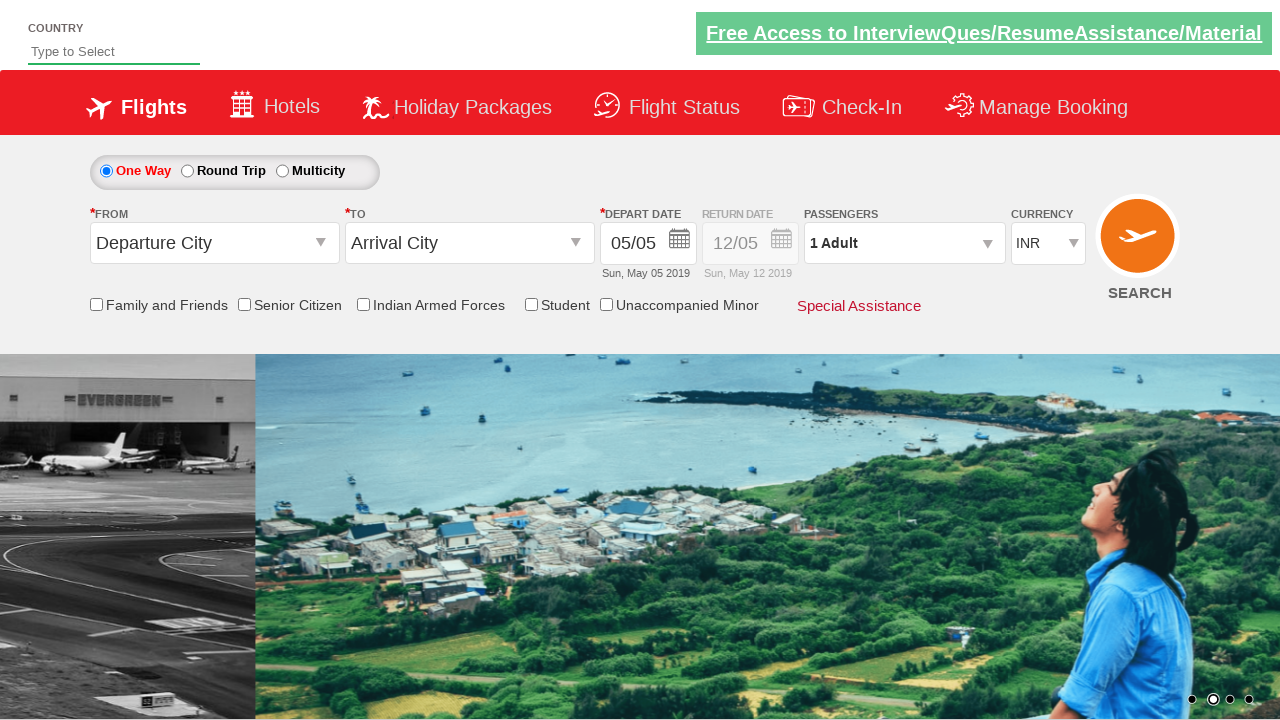

Currency dropdown element is visible
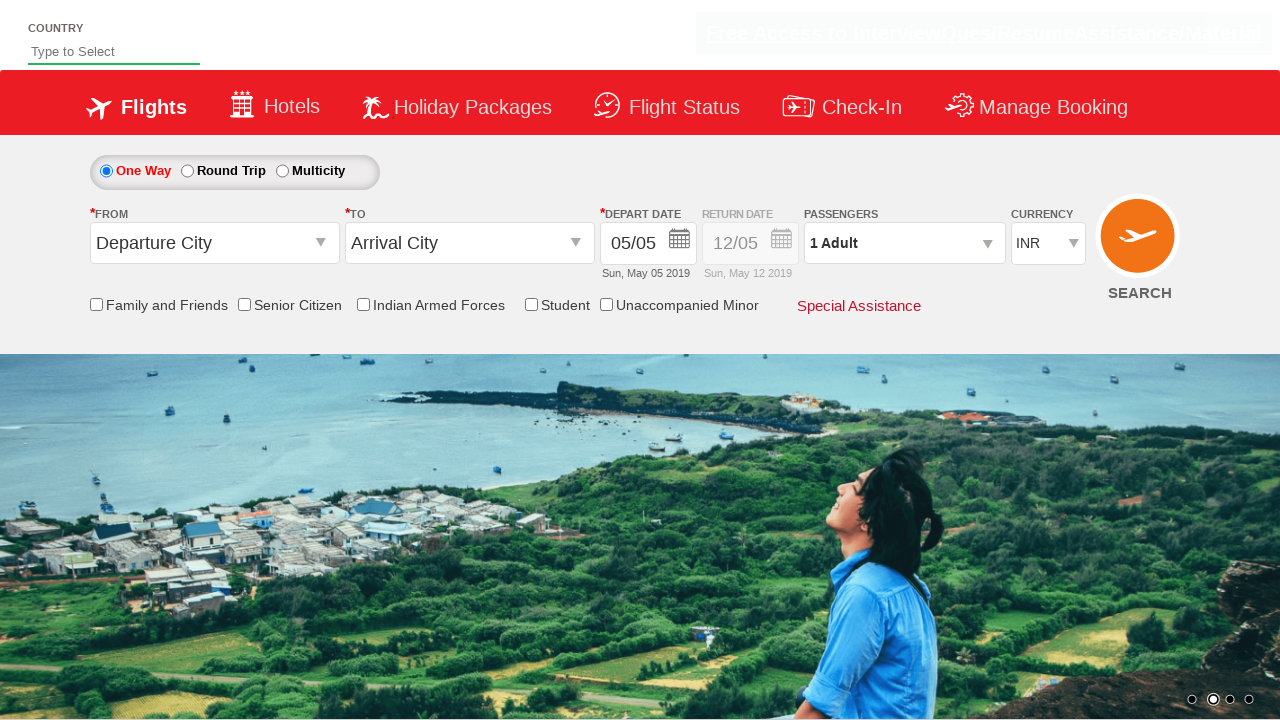

Selected USD from dropdown using index 3 on #ctl00_mainContent_DropDownListCurrency
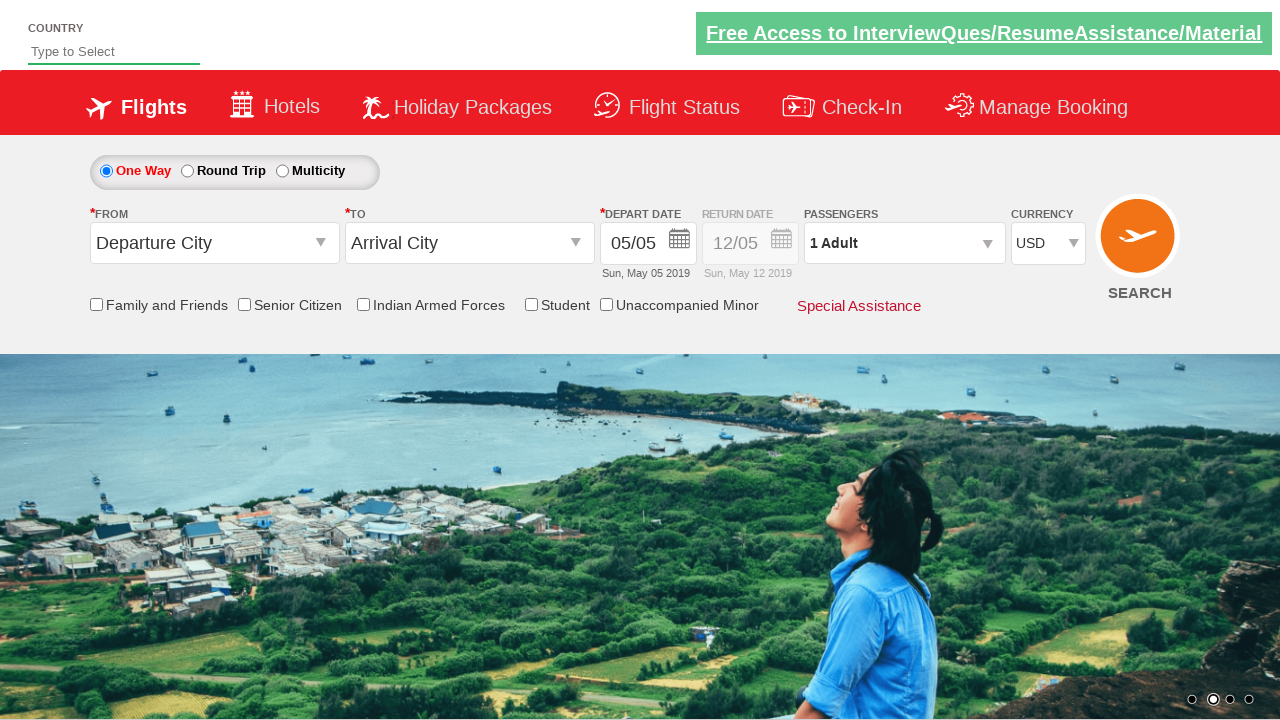

Verified USD is selected in dropdown
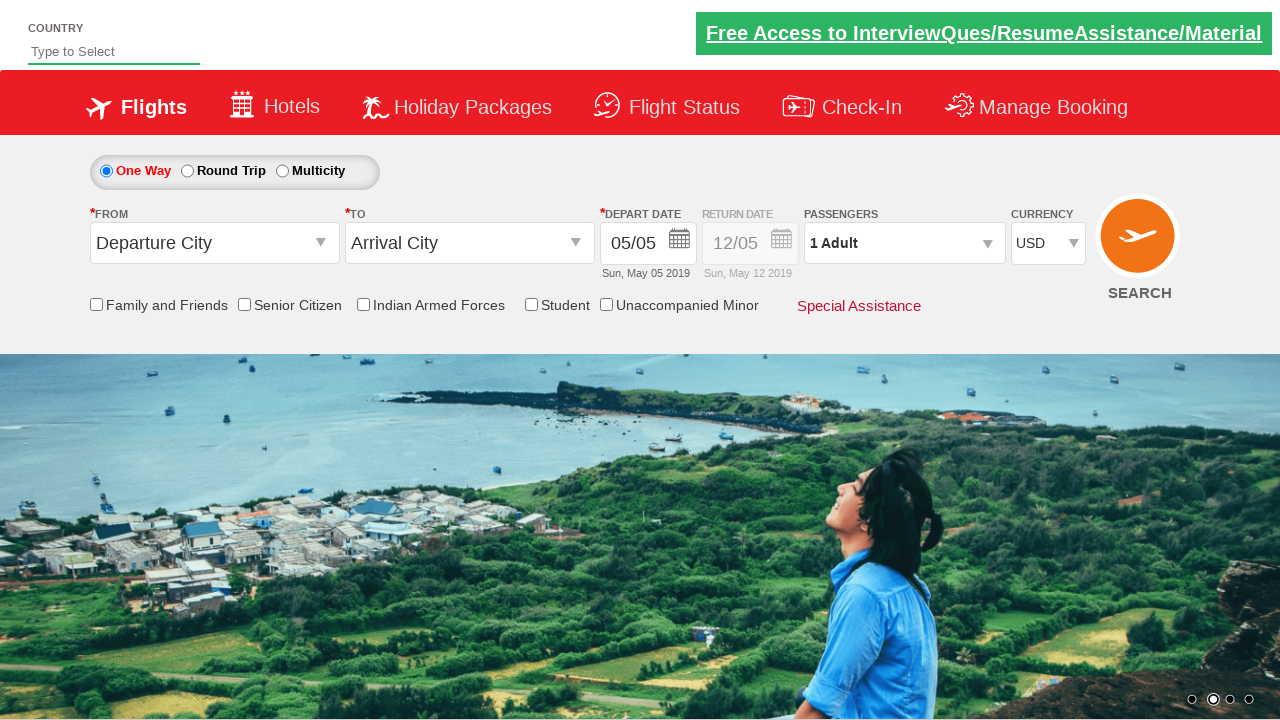

Selected AED from dropdown using visible text label on #ctl00_mainContent_DropDownListCurrency
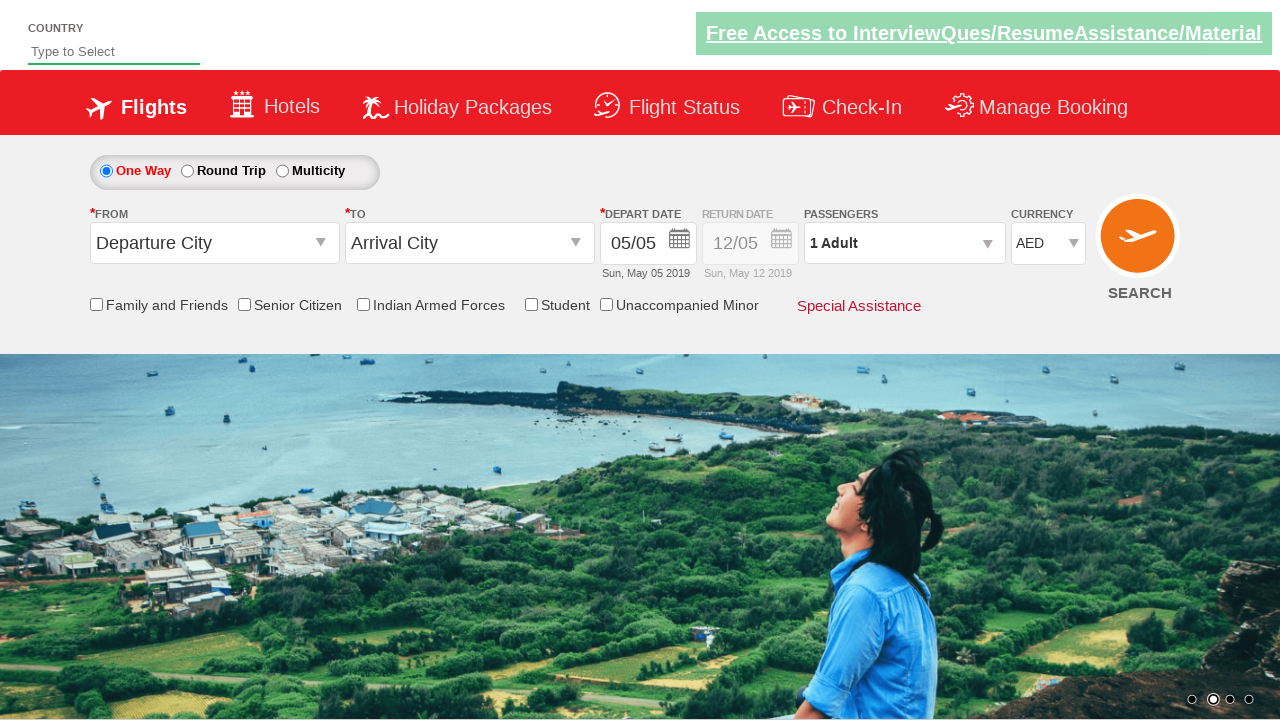

Verified AED is selected in dropdown
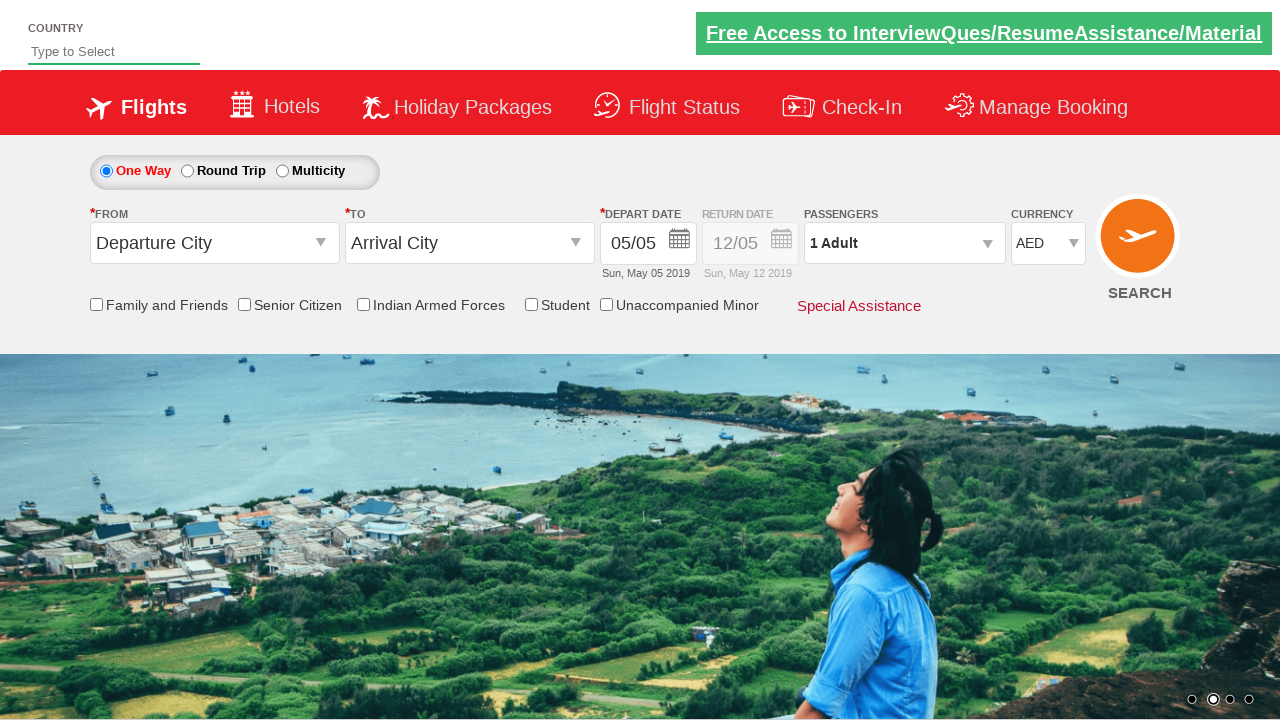

Selected INR from dropdown using value attribute on #ctl00_mainContent_DropDownListCurrency
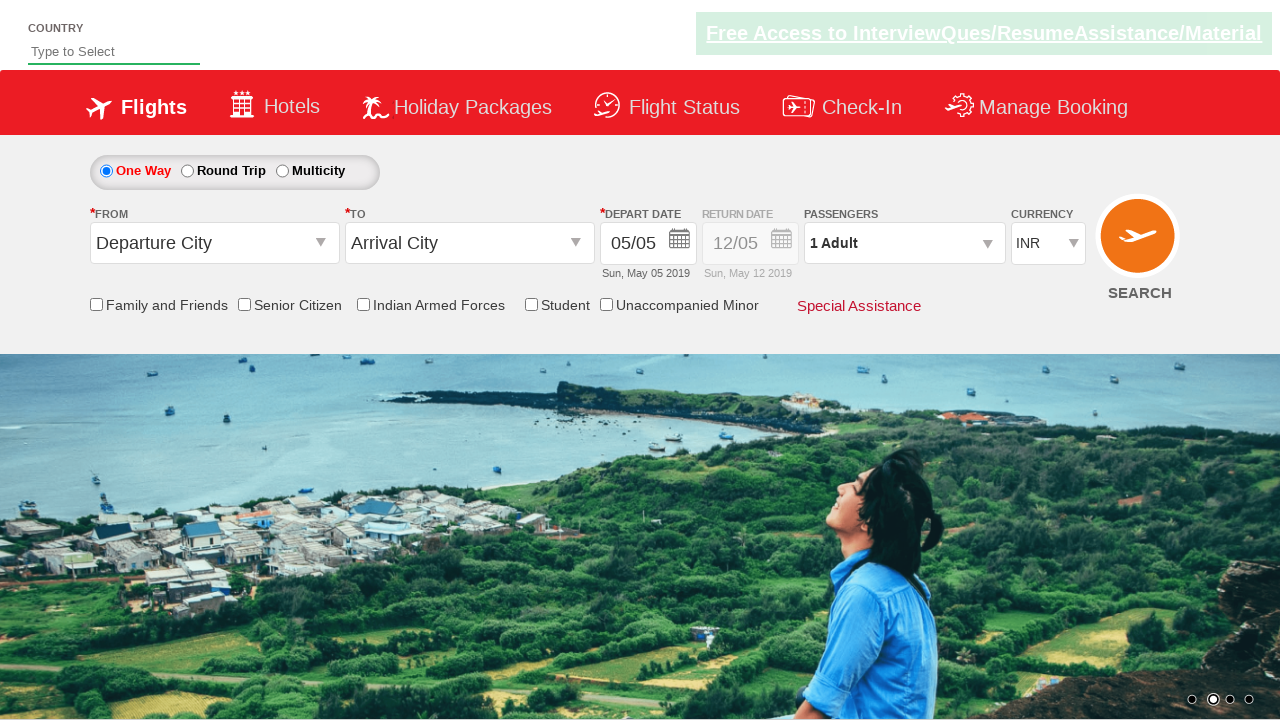

Verified INR is selected in dropdown
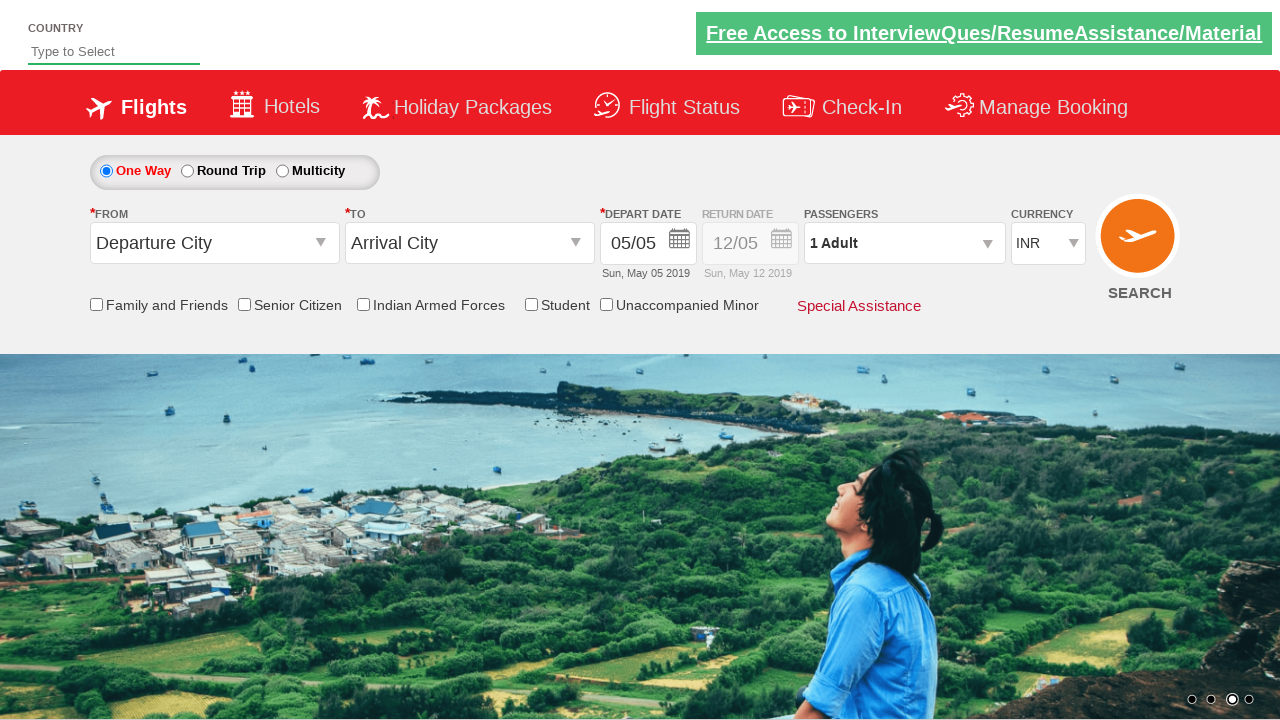

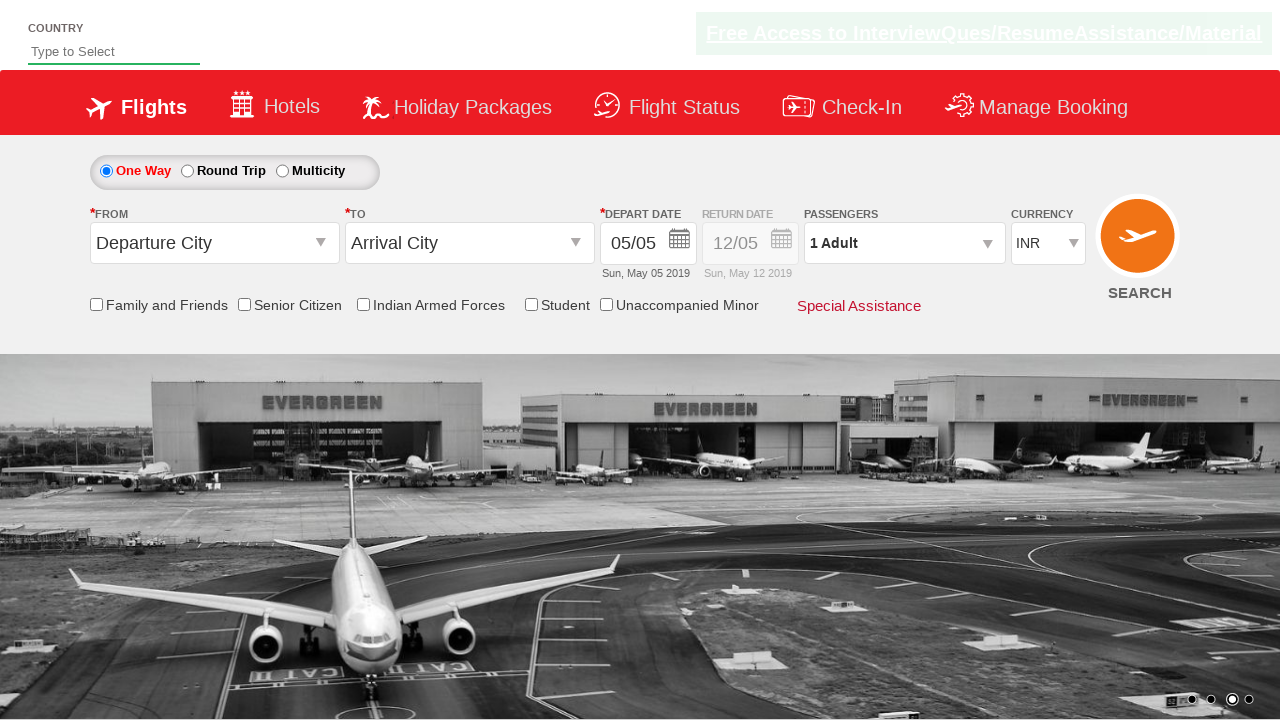